Clicks on a partial link text to navigate to a basic page and then clicks a button

Starting URL: https://testeroprogramowania.github.io/selenium/

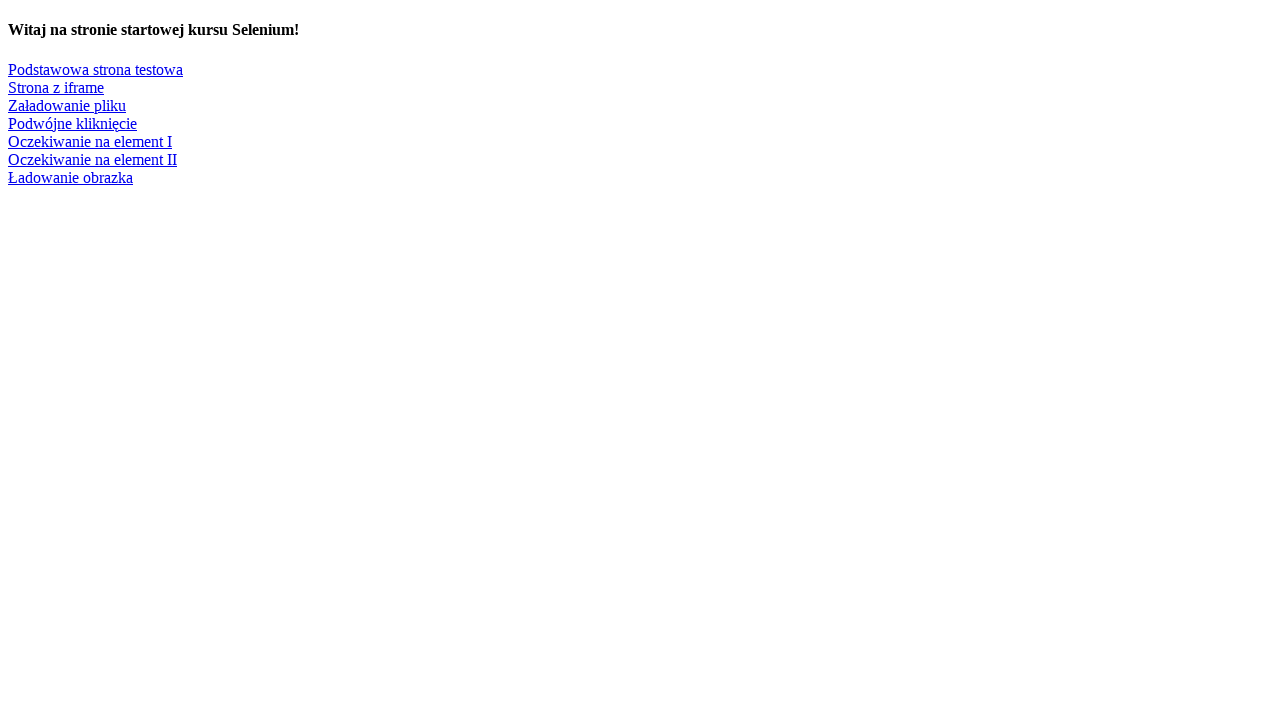

Clicked on partial link 'Podstawowa' to navigate to basic page at (96, 69) on text=Podstawowa
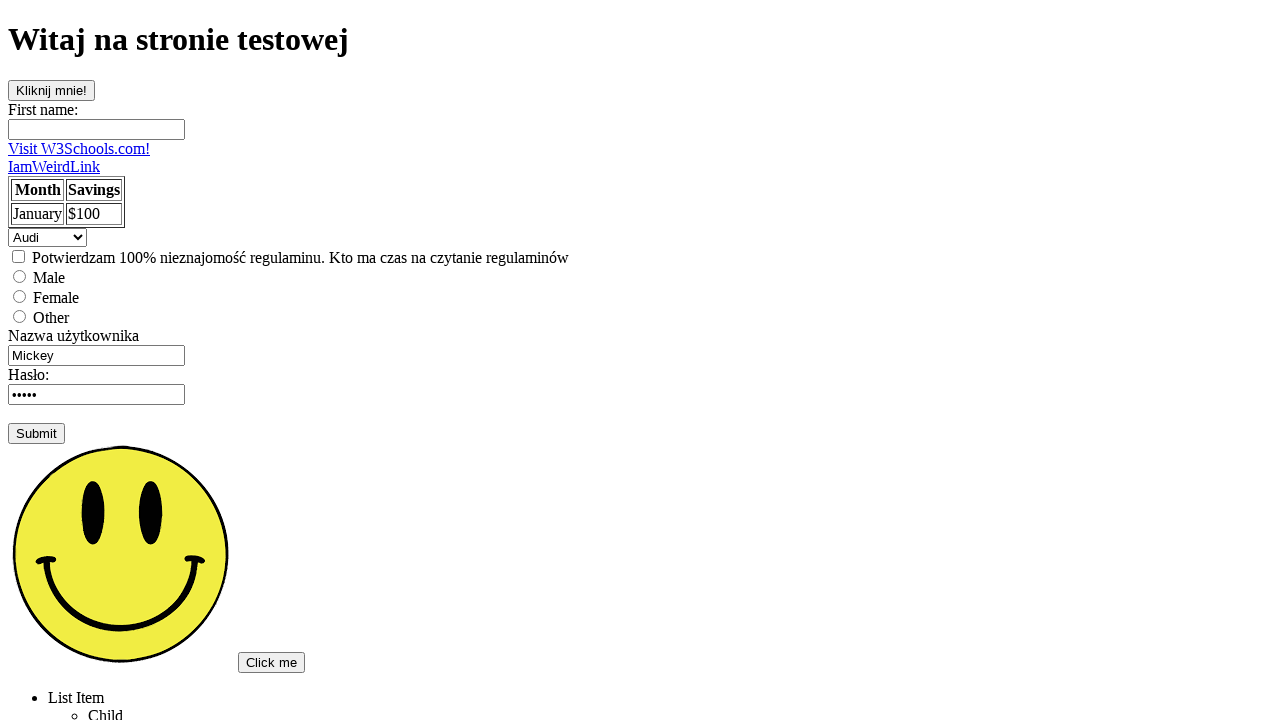

Clicked button with id 'clickOnMe' at (52, 90) on #clickOnMe
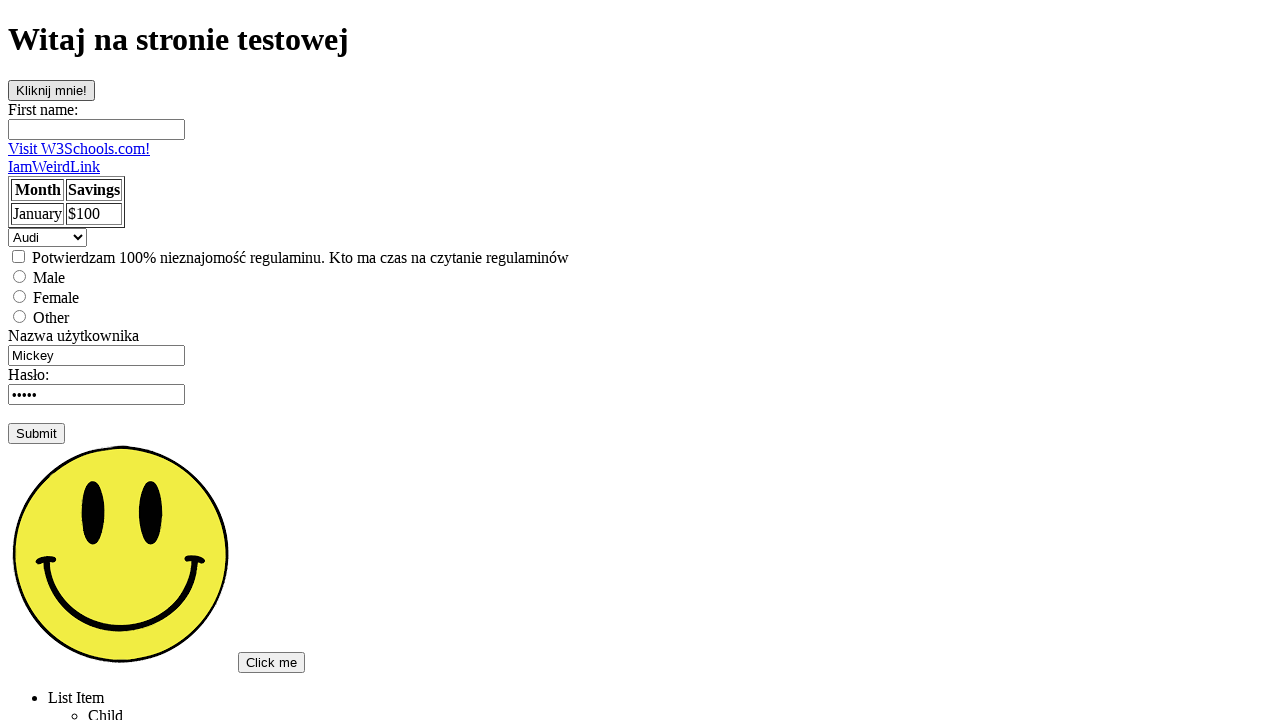

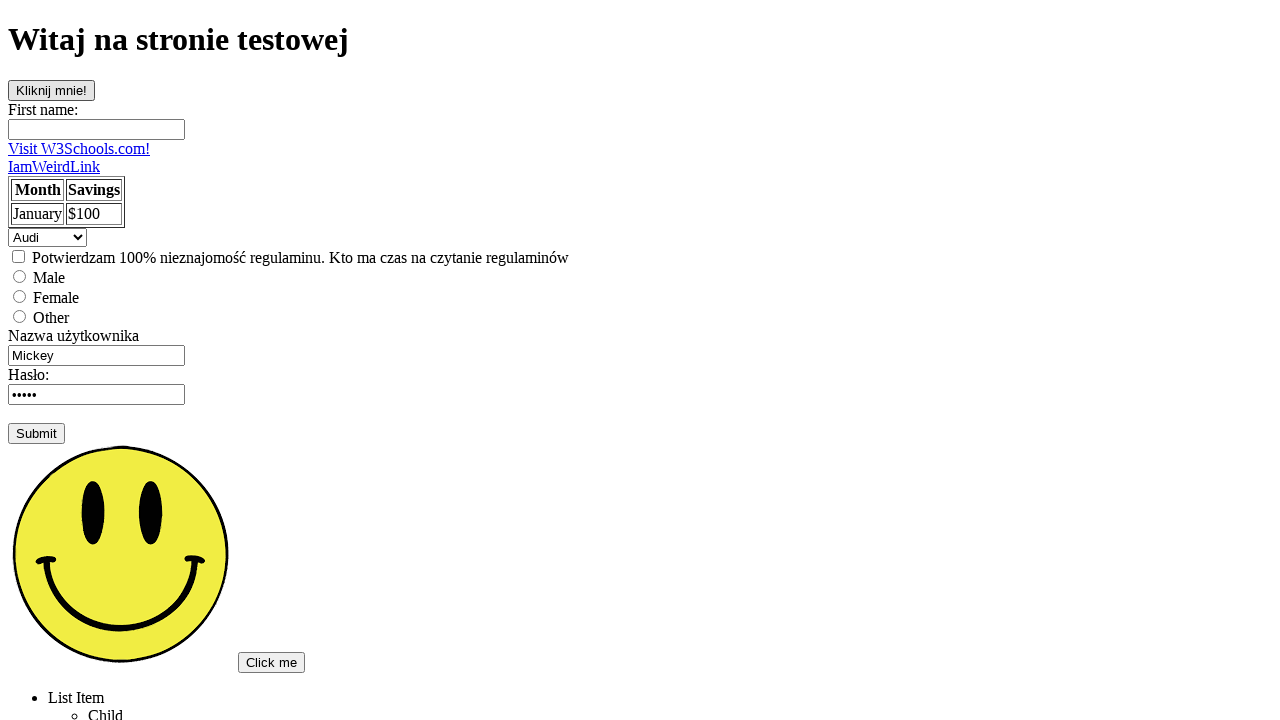